Tests a simple text input form by entering text, submitting the form, and verifying the result displays the entered text

Starting URL: https://www.qa-practice.com/elements/input/simple

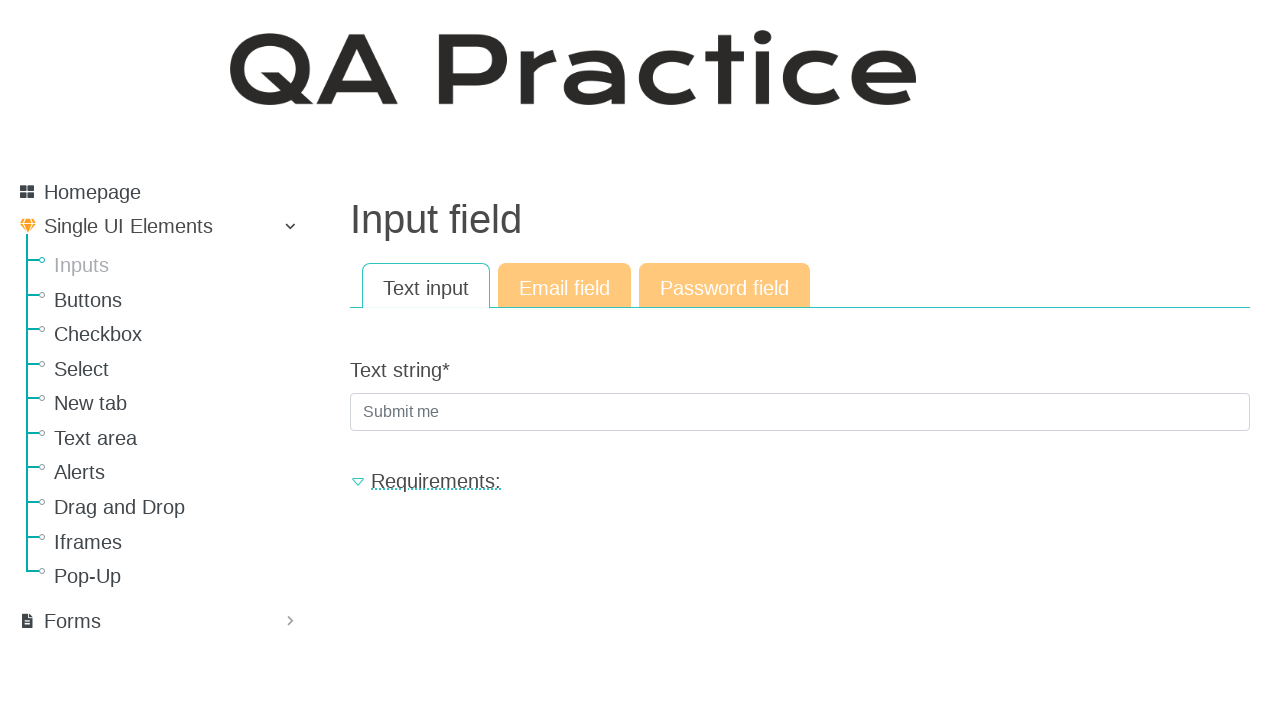

Filled text input field with 'QA' on input[name='text_string']
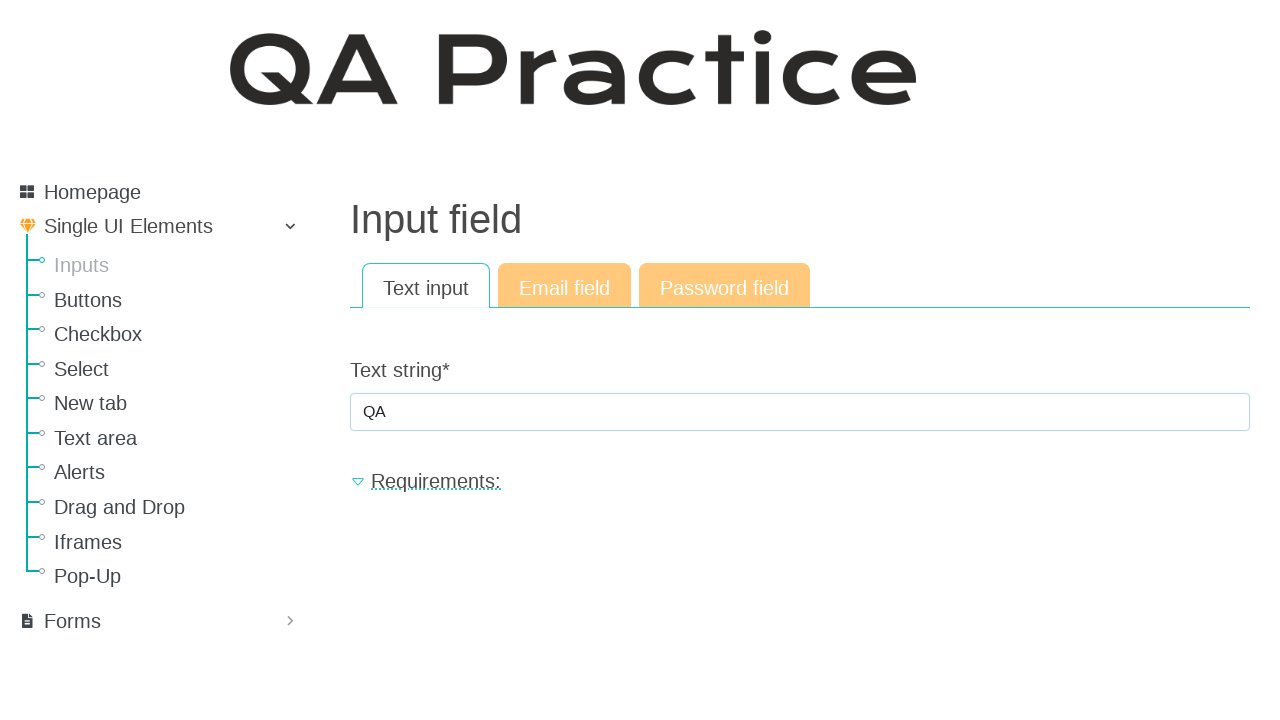

Submitted form by pressing Enter on input[name='text_string']
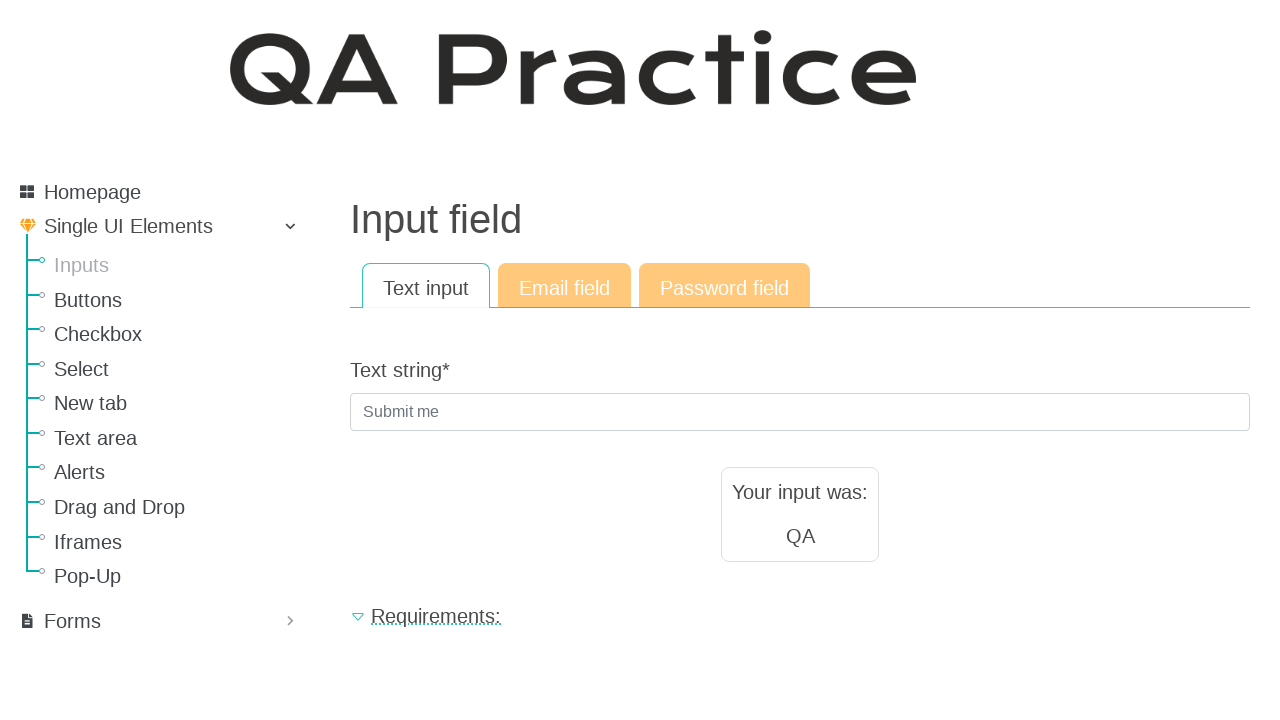

Result element appeared after form submission
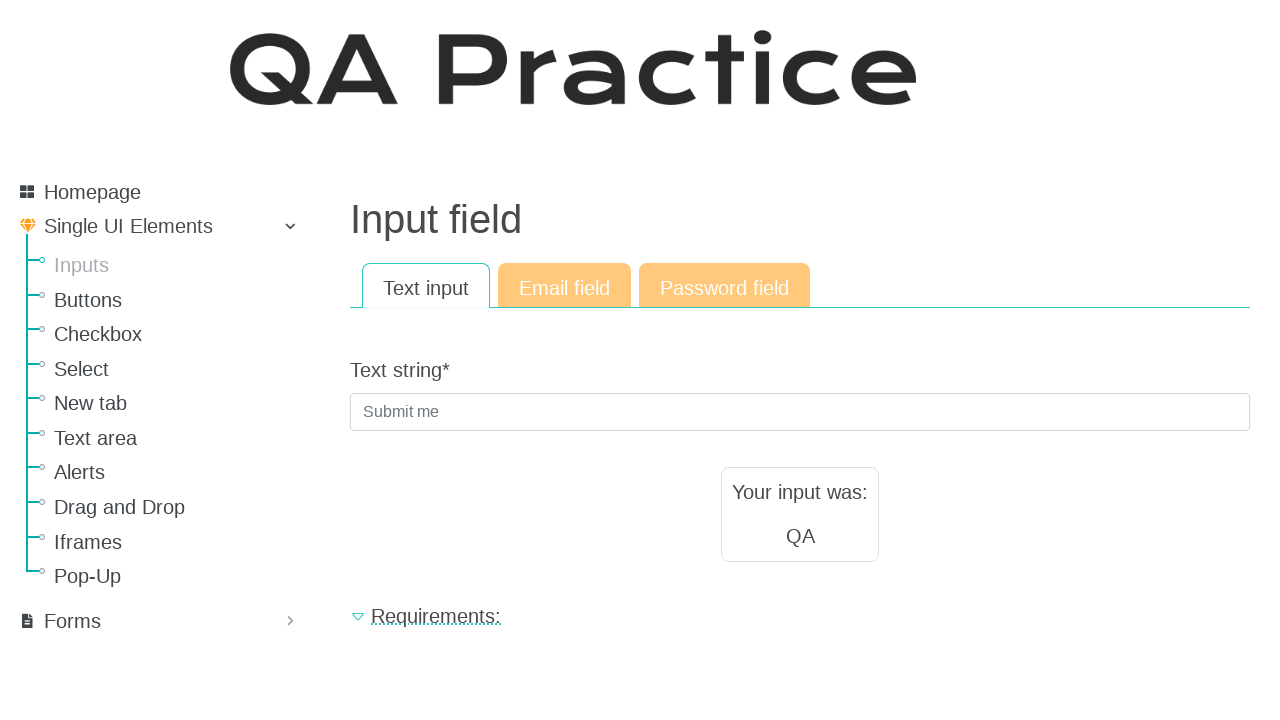

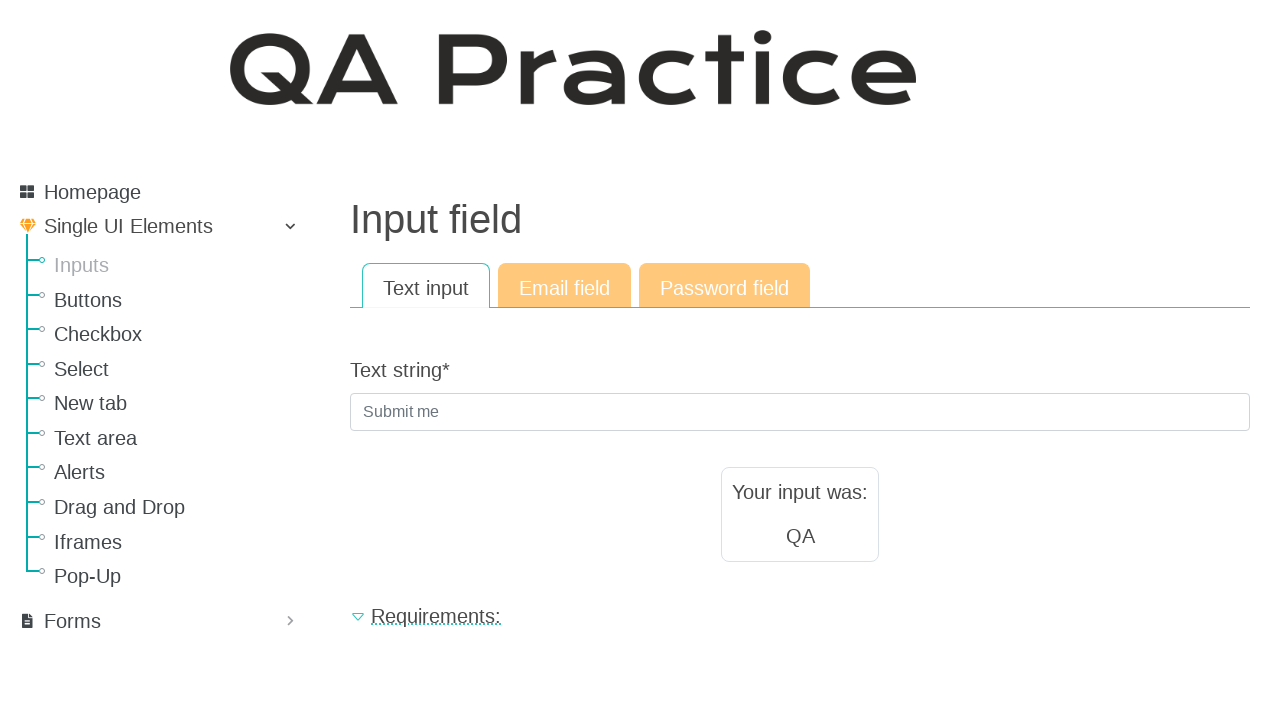